Tests drag and drop functionality by switching to an iframe on a demo site, then dragging two images from a gallery to a trash element using mouse interactions.

Starting URL: https://www.globalsqa.com/demo-site/draganddrop/

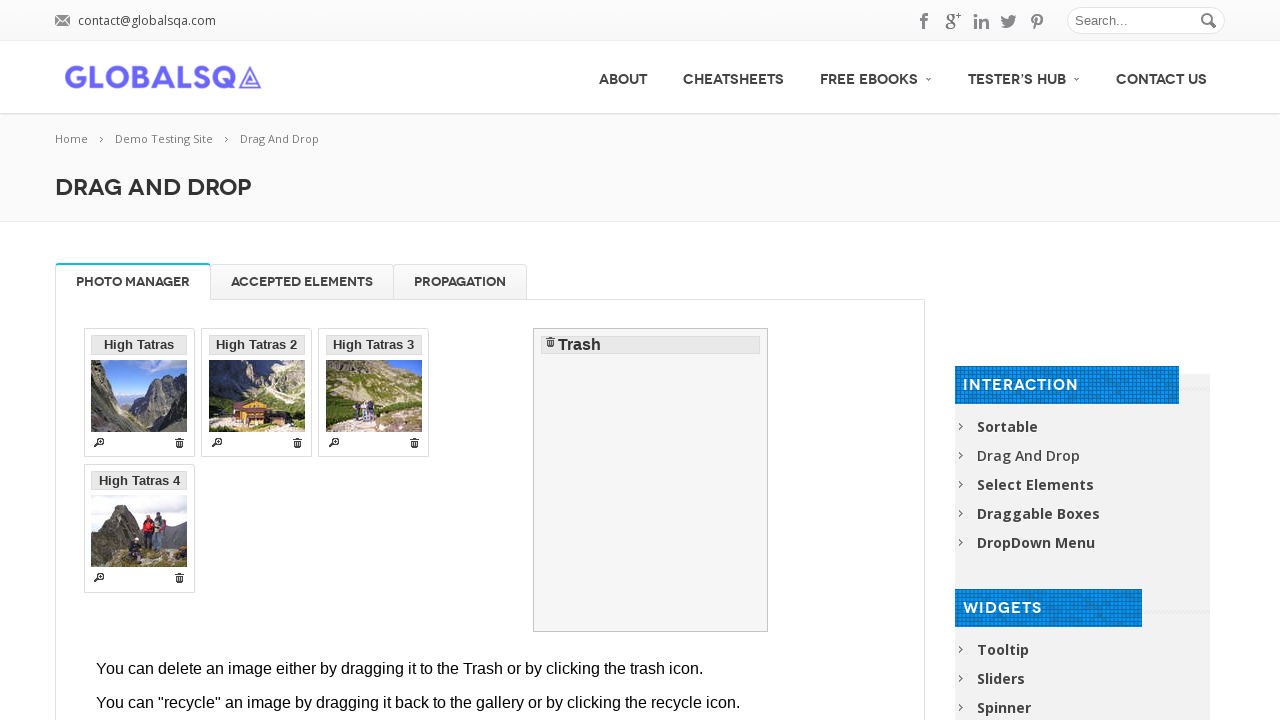

Located iframe containing drag and drop demo
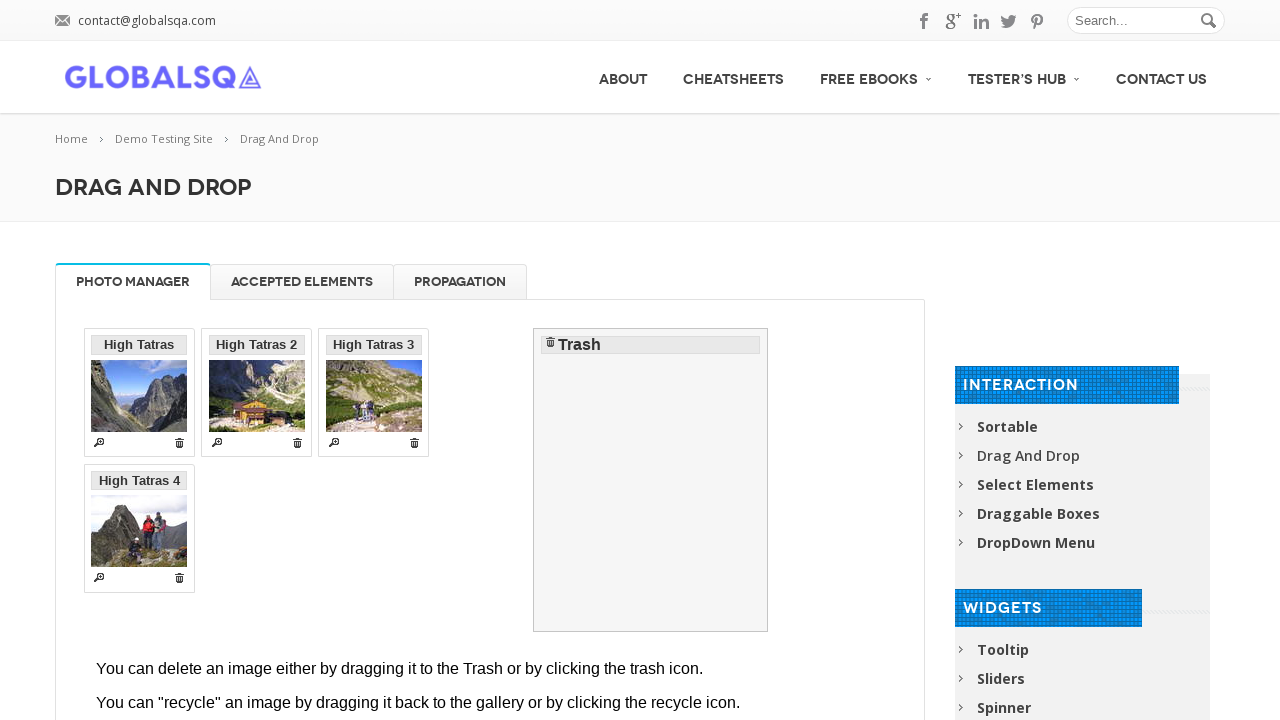

Located first image in gallery
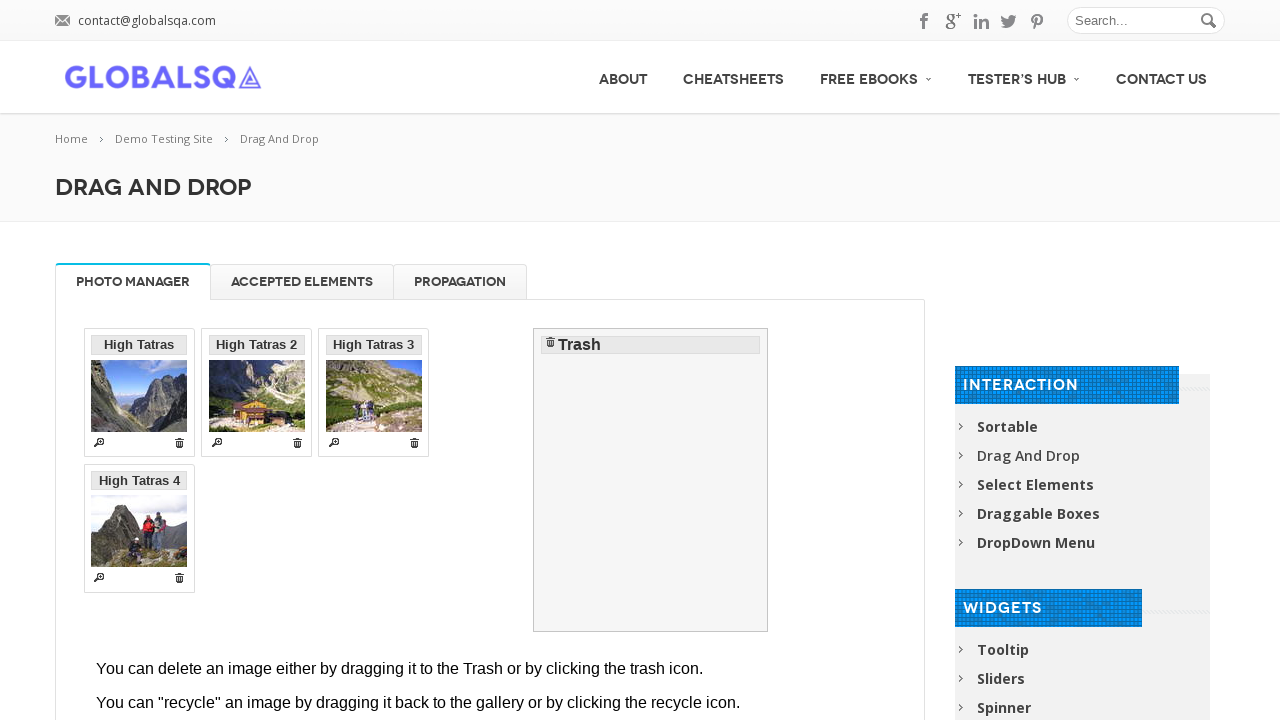

Located second image in gallery
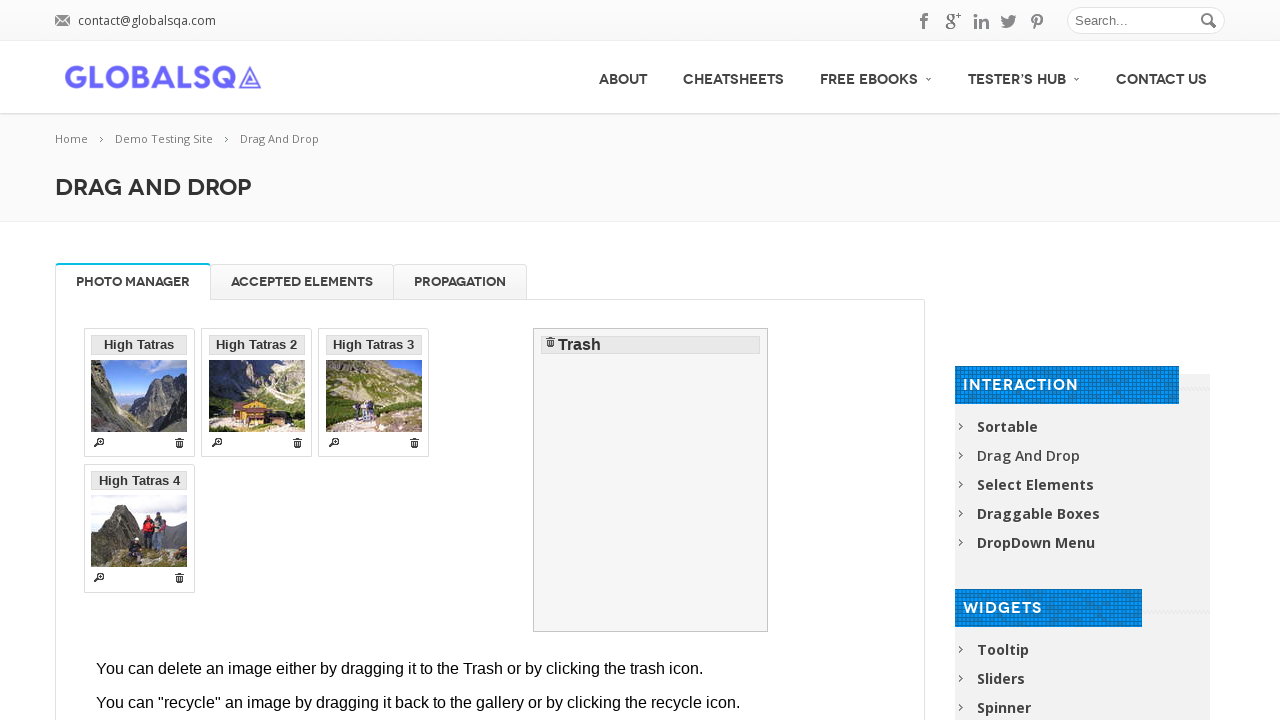

Located trash element
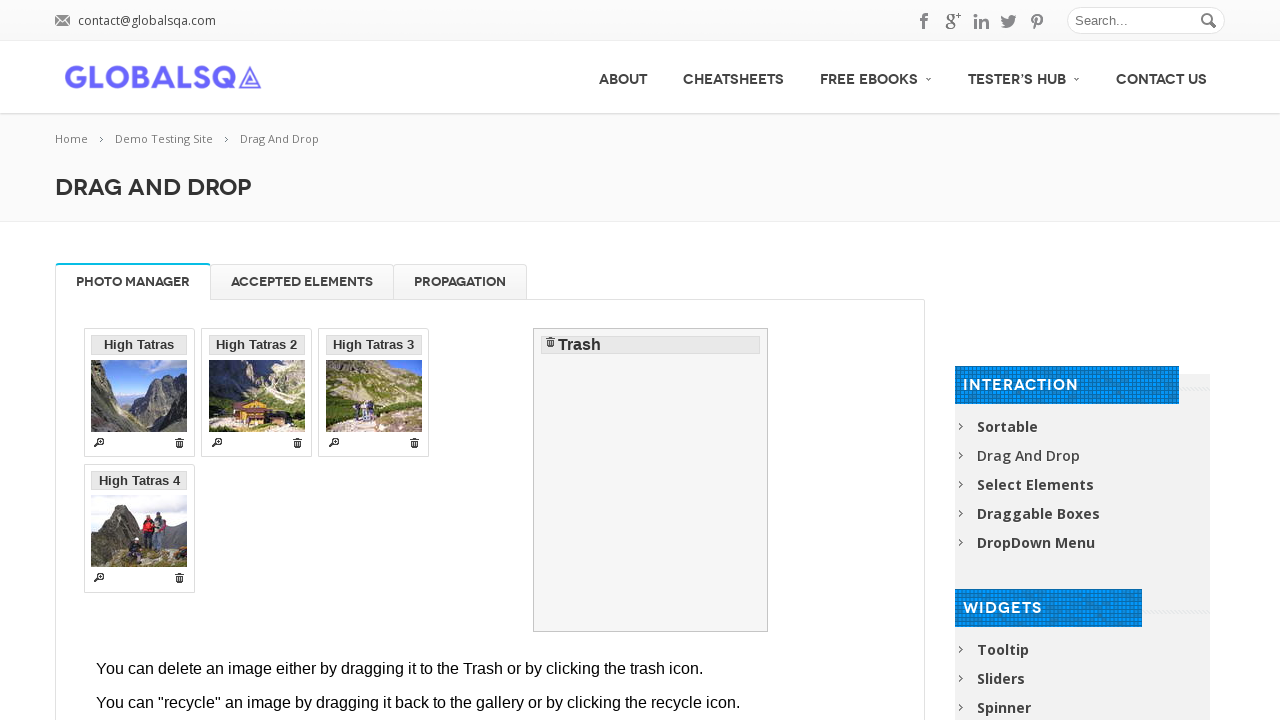

Dragged first image to trash at (651, 480)
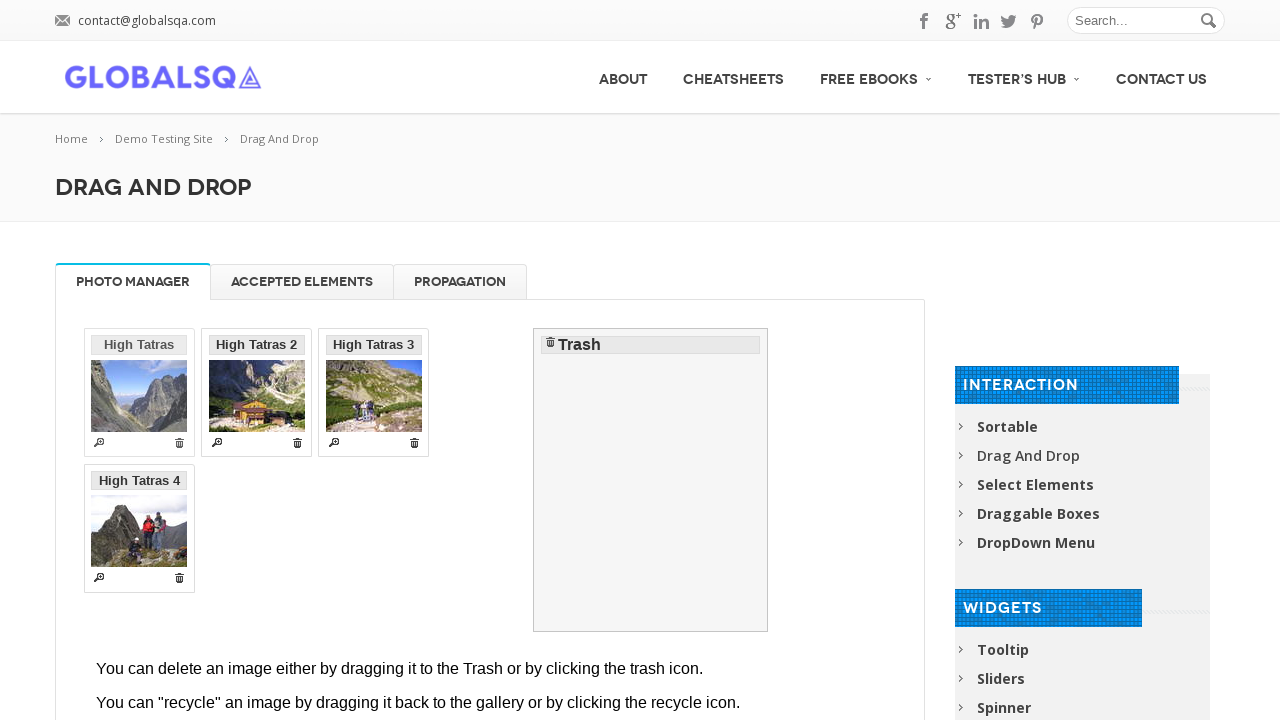

Waited 1 second for animation to complete
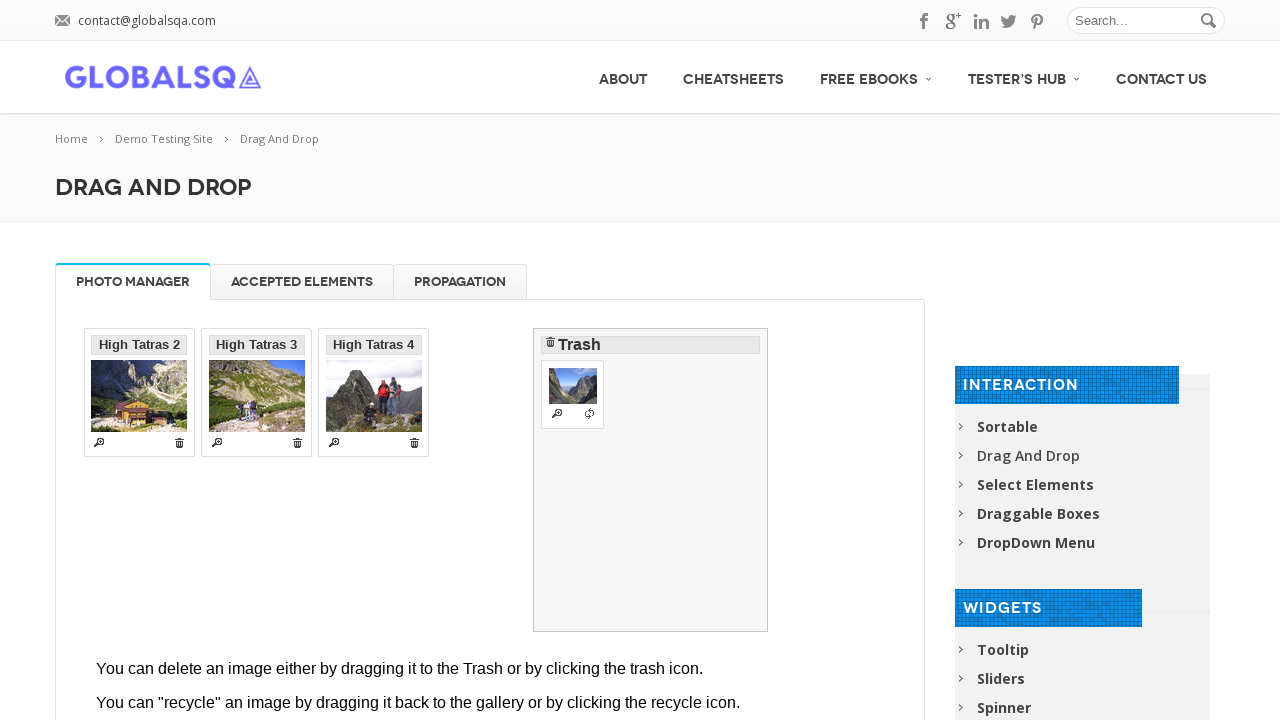

Dragged second image to trash at (651, 480)
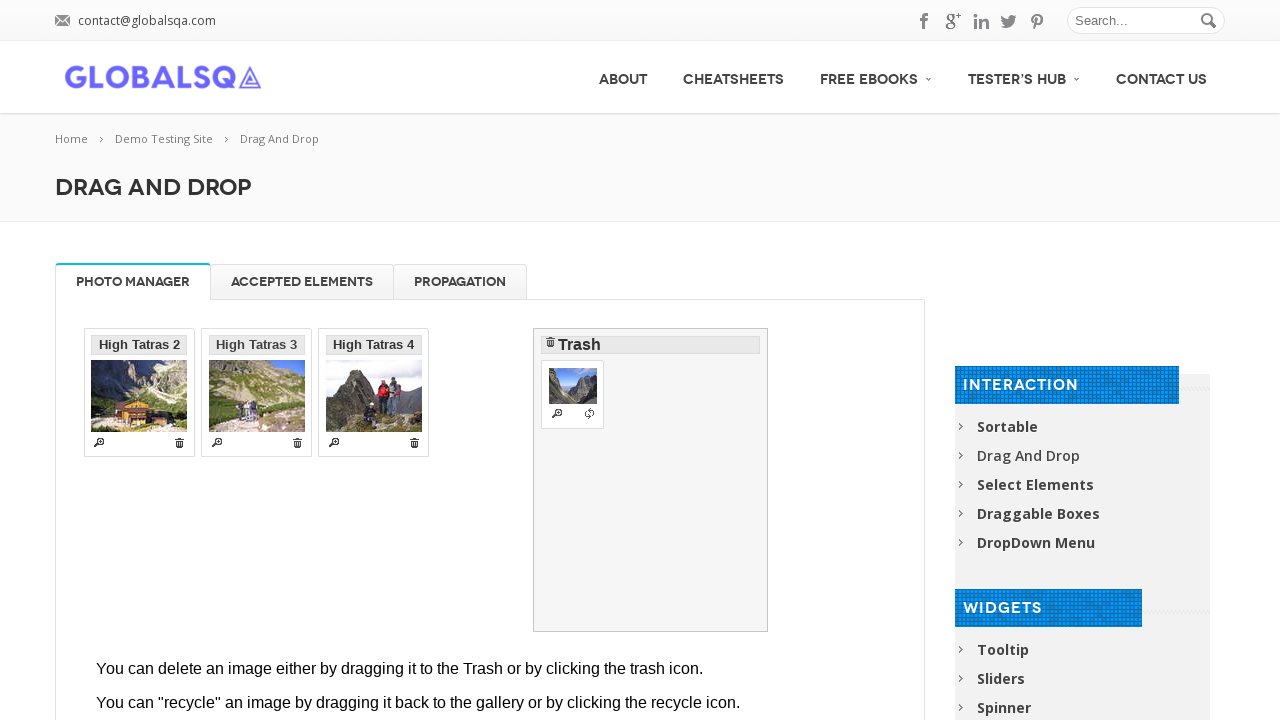

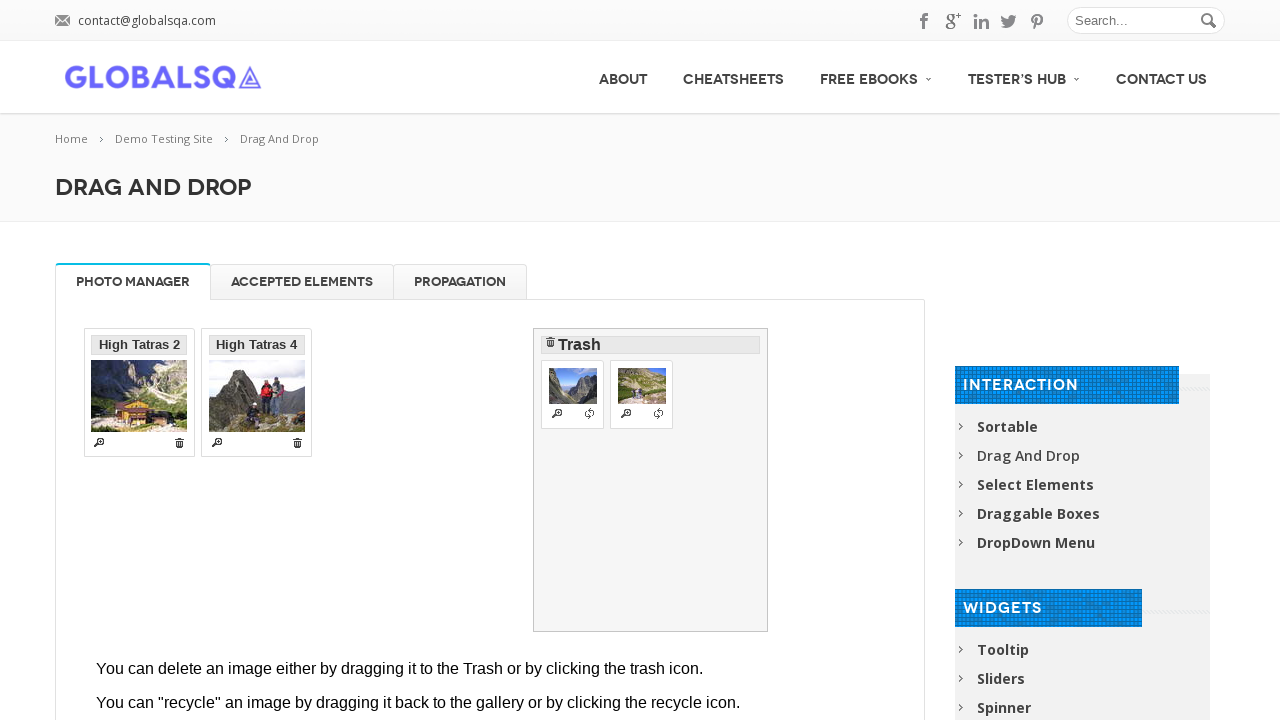